Tests drag and drop functionality by dragging an element from one div container to another on the W3Schools HTML5 drag and drop demo page

Starting URL: https://www.w3schools.com/html/html5_draganddrop.asp

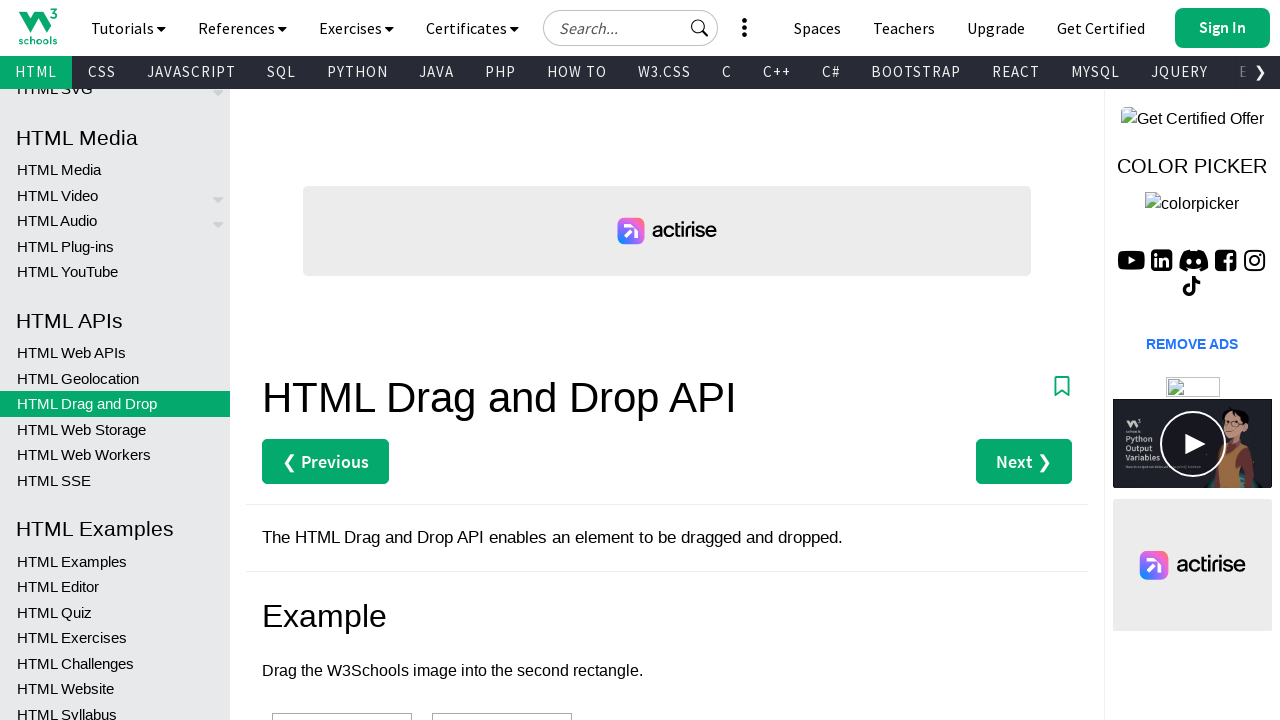

Waited for source drag element (#div1) to be visible
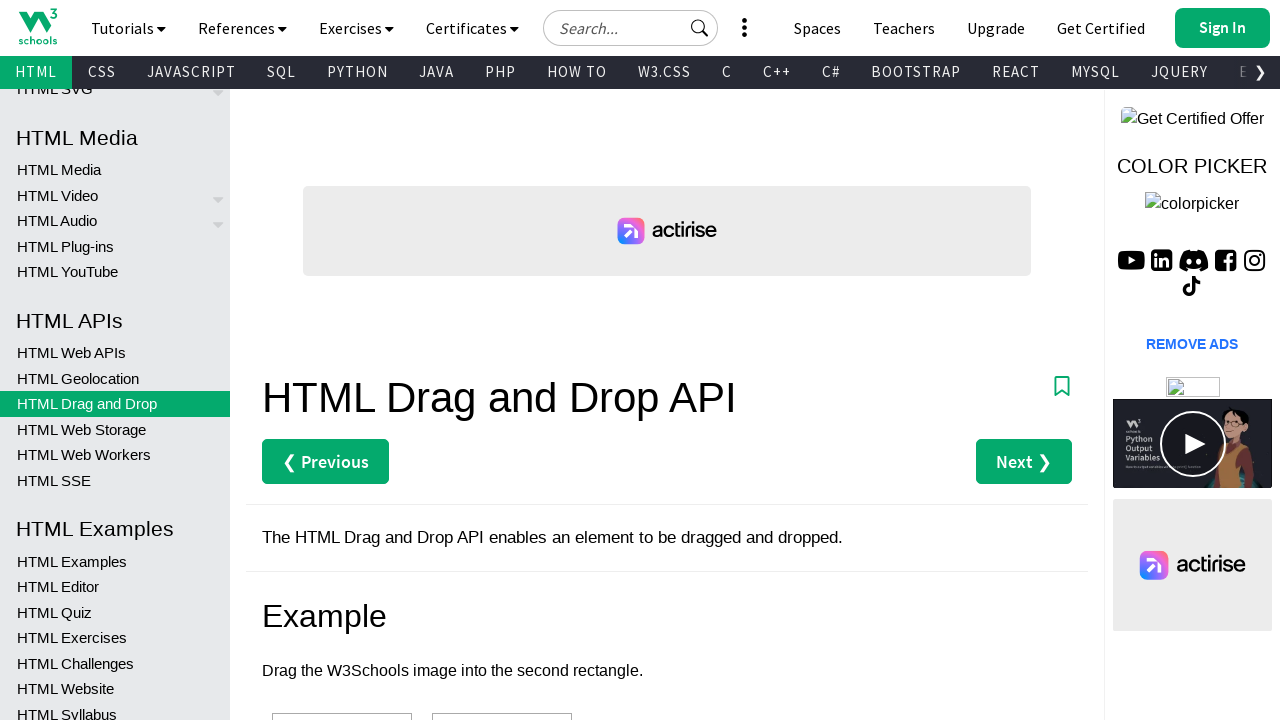

Waited for target drop element (#div2) to be visible
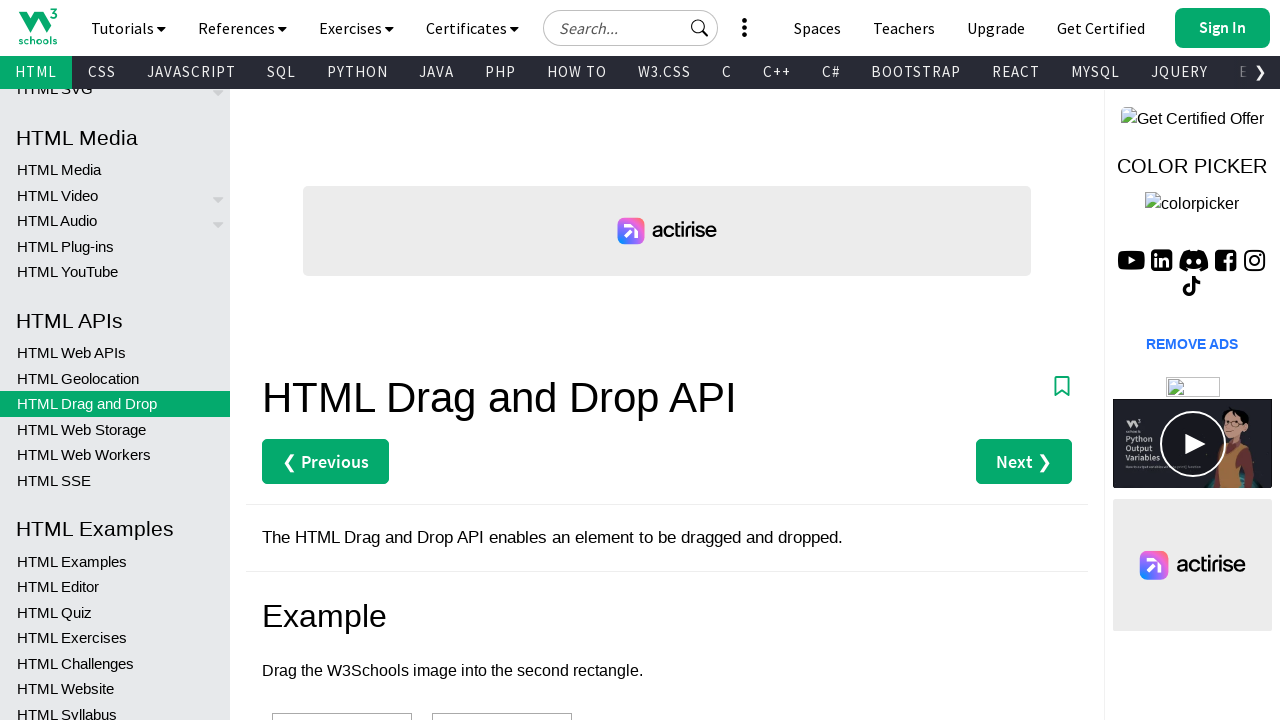

Dragged element from #div1 and dropped it into #div2 at (502, 693)
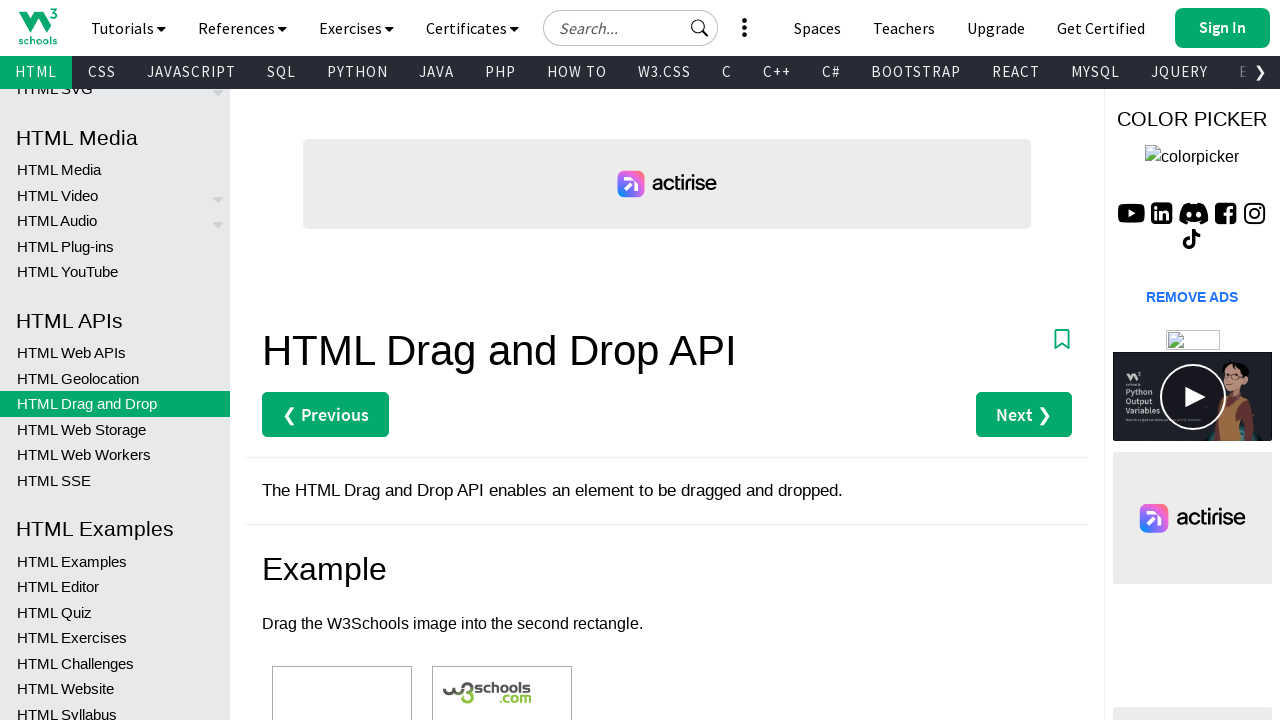

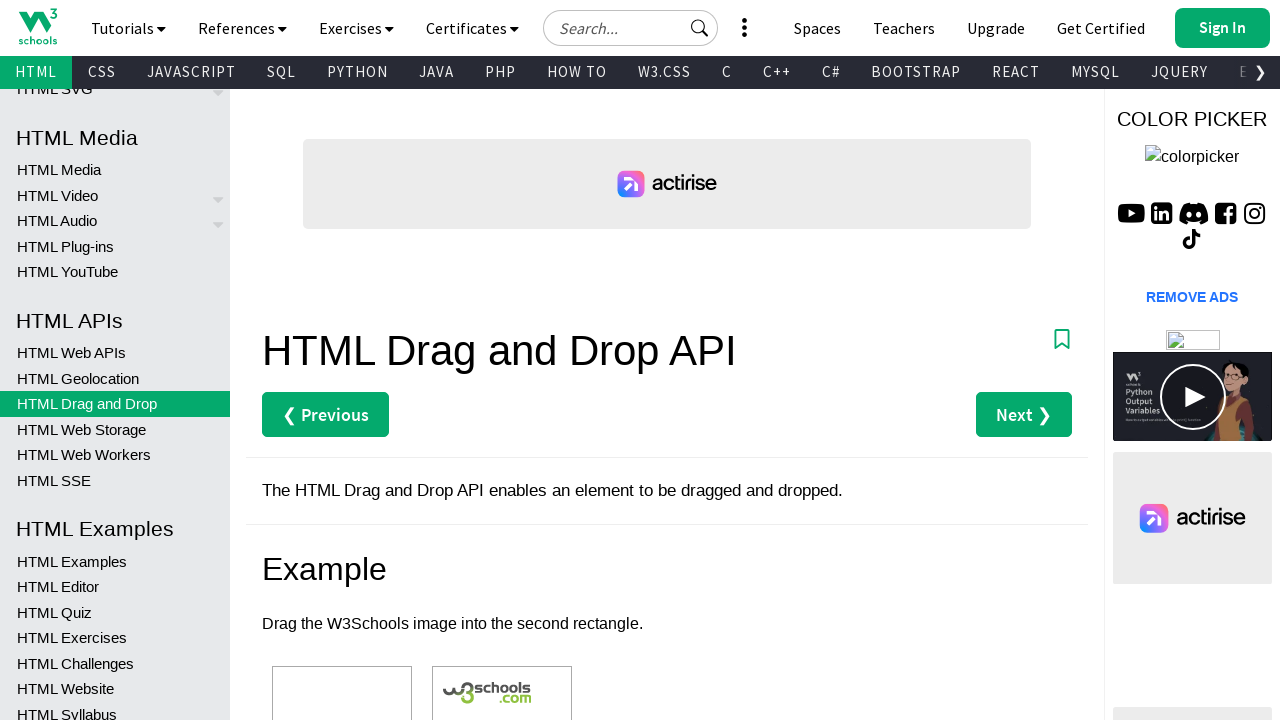